Tests that todo data persists after page reload including completion state

Starting URL: https://demo.playwright.dev/todomvc

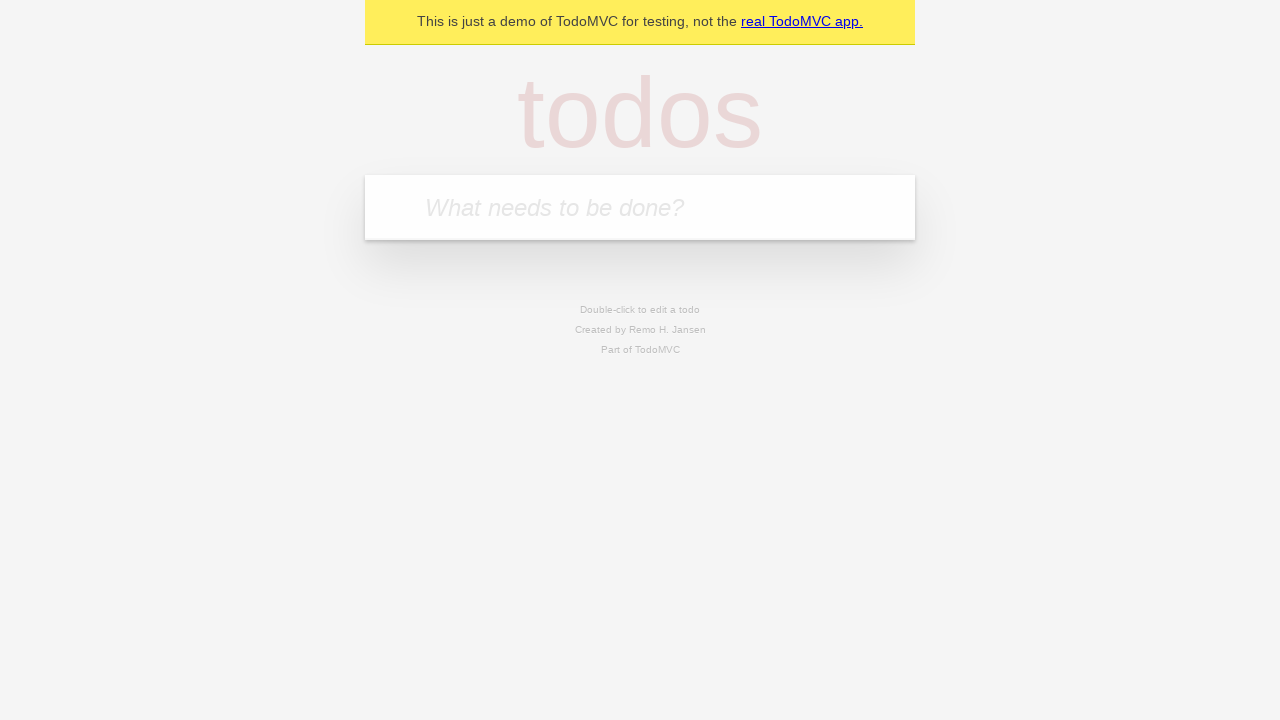

Filled todo input with 'buy some cheese' on internal:attr=[placeholder="What needs to be done?"i]
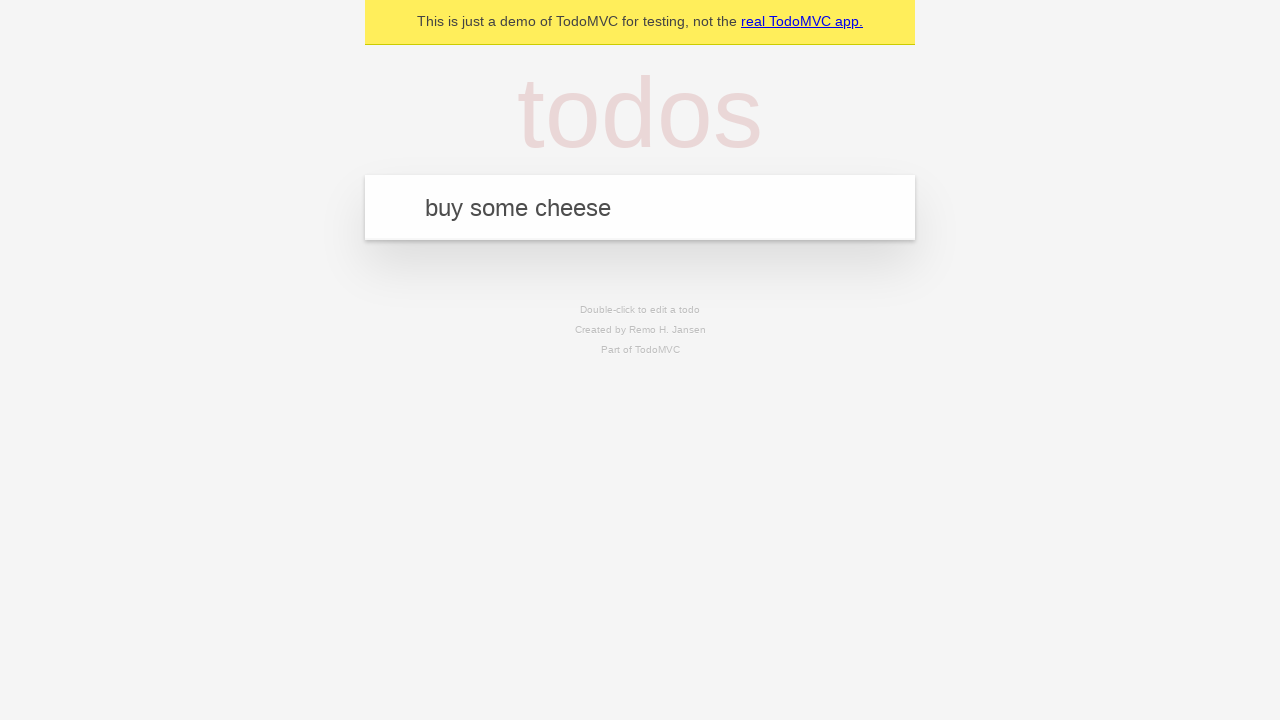

Pressed Enter to create todo 'buy some cheese' on internal:attr=[placeholder="What needs to be done?"i]
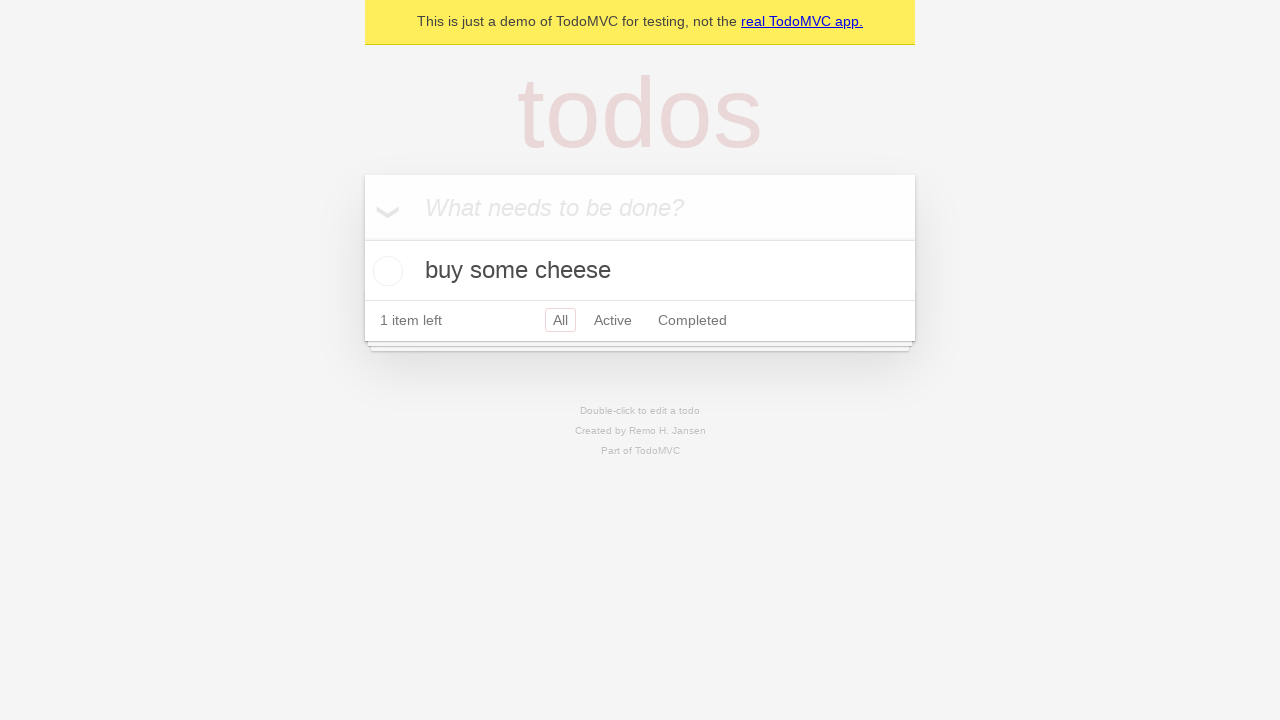

Filled todo input with 'feed the cat' on internal:attr=[placeholder="What needs to be done?"i]
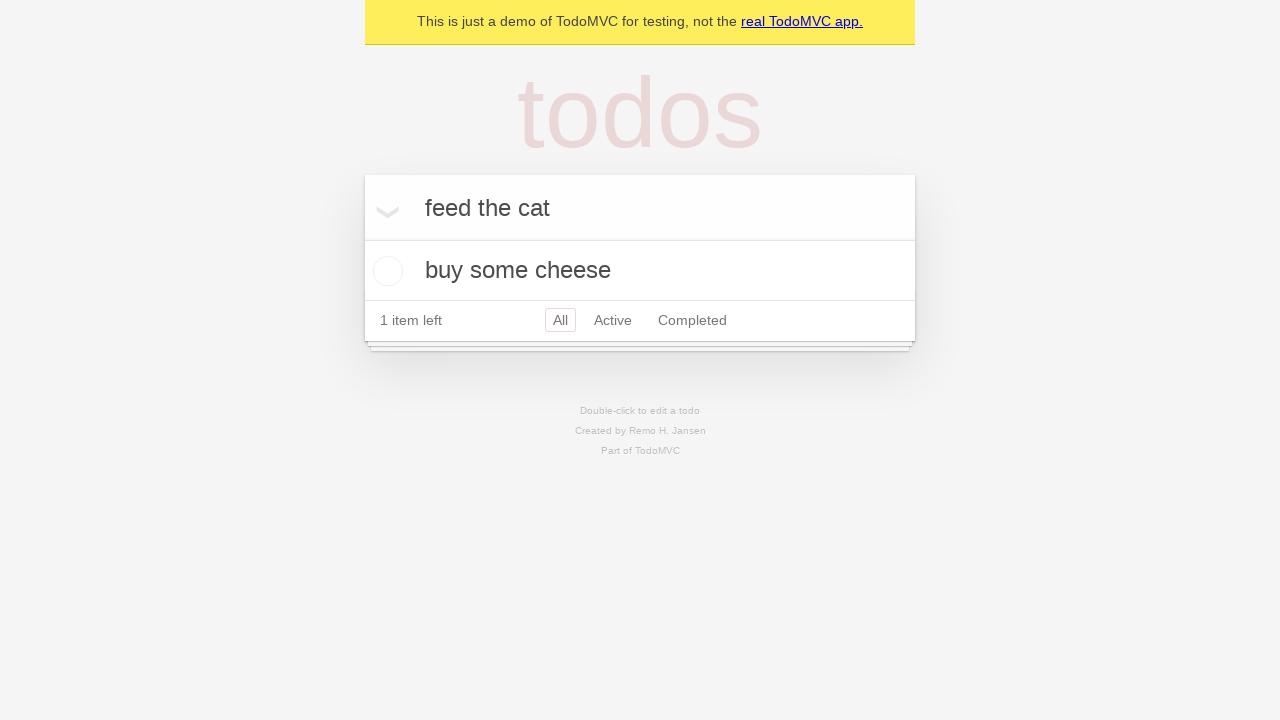

Pressed Enter to create todo 'feed the cat' on internal:attr=[placeholder="What needs to be done?"i]
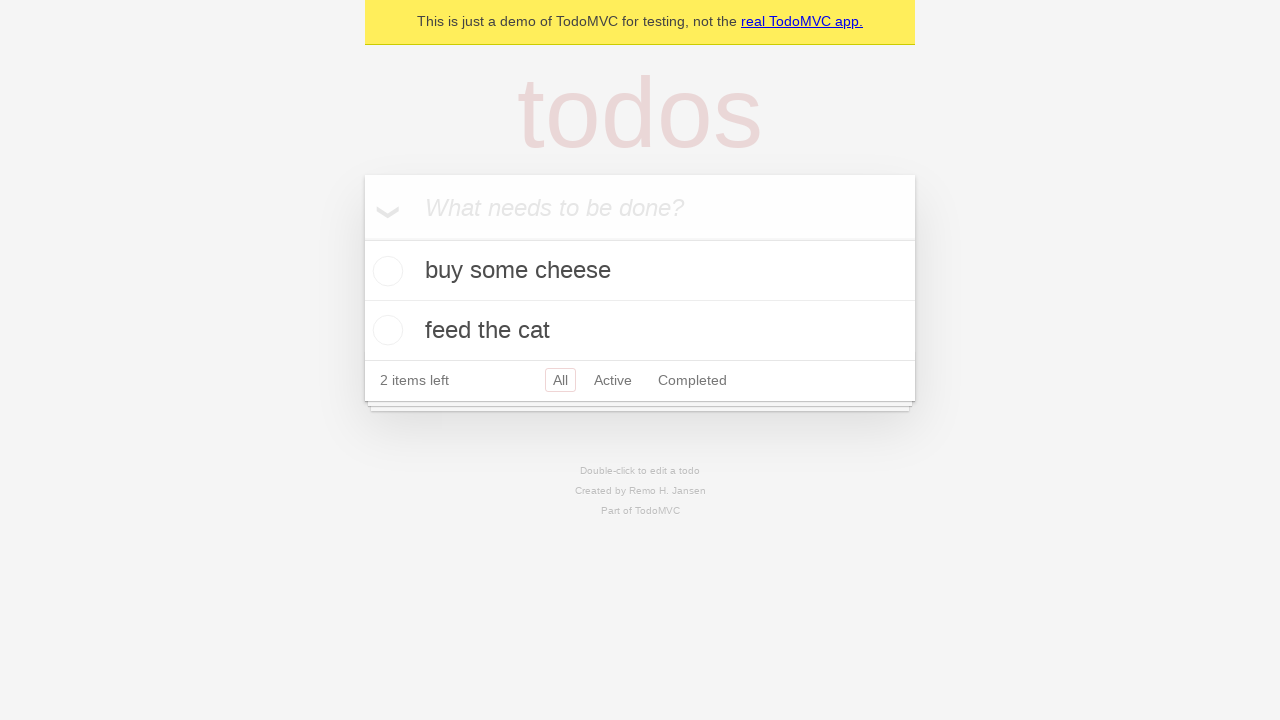

Waited for 2 todo items to be created
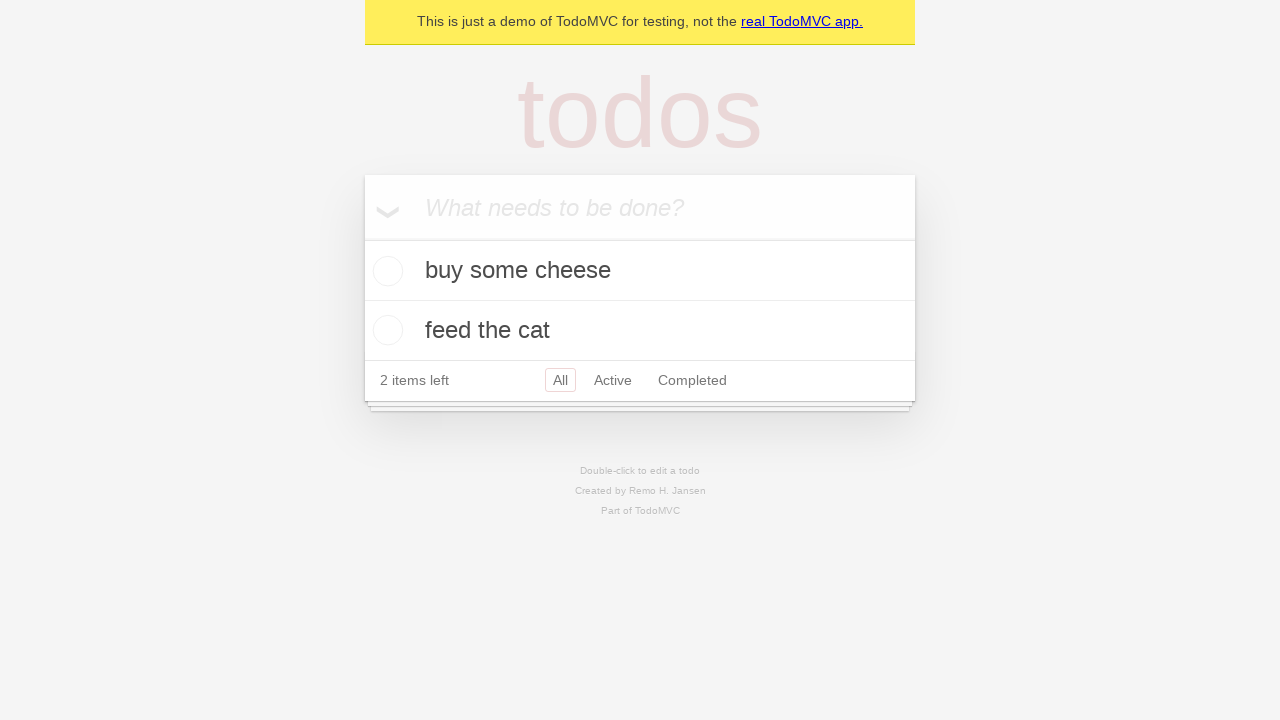

Located all todo items
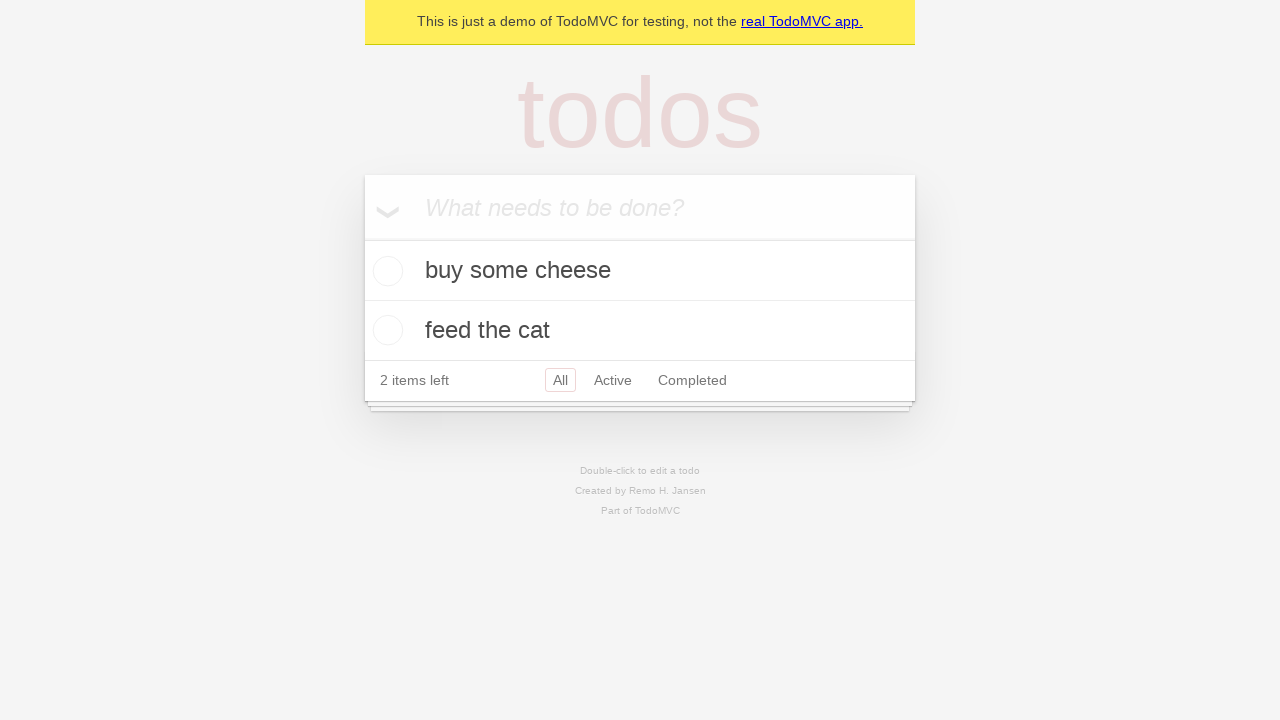

Located checkbox for first todo item
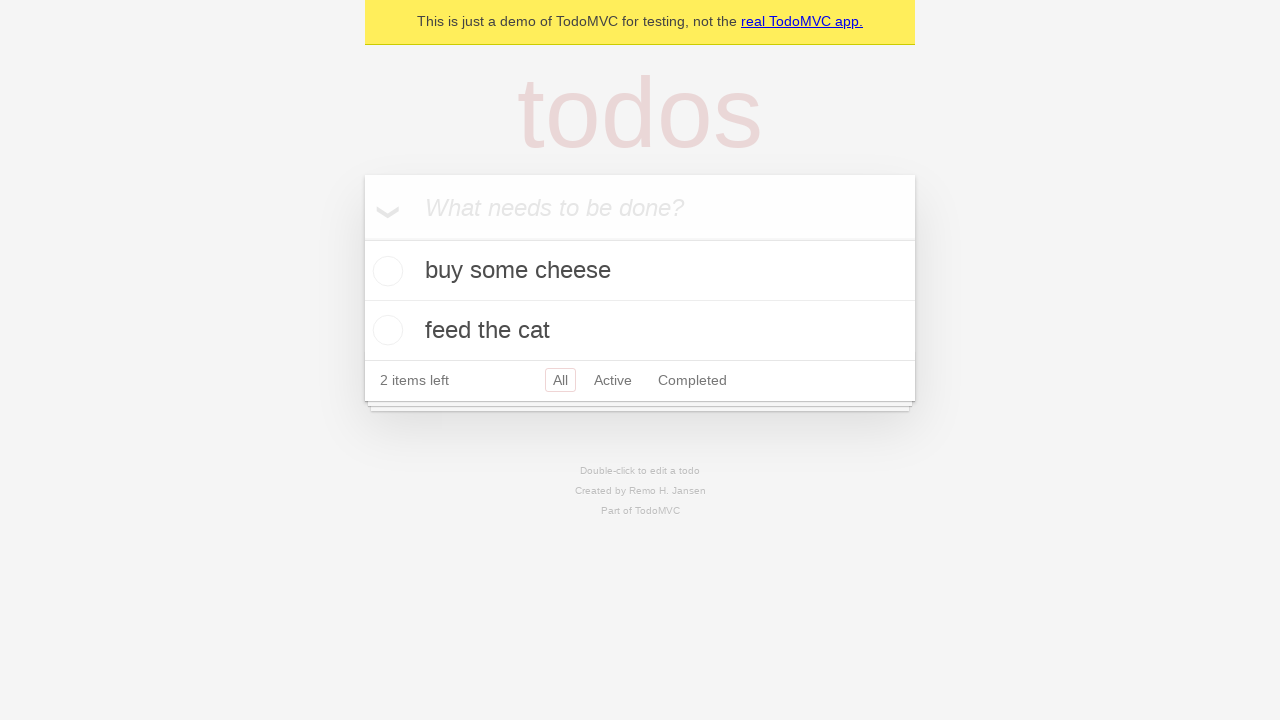

Checked the first todo item as completed at (385, 271) on internal:testid=[data-testid="todo-item"s] >> nth=0 >> internal:role=checkbox
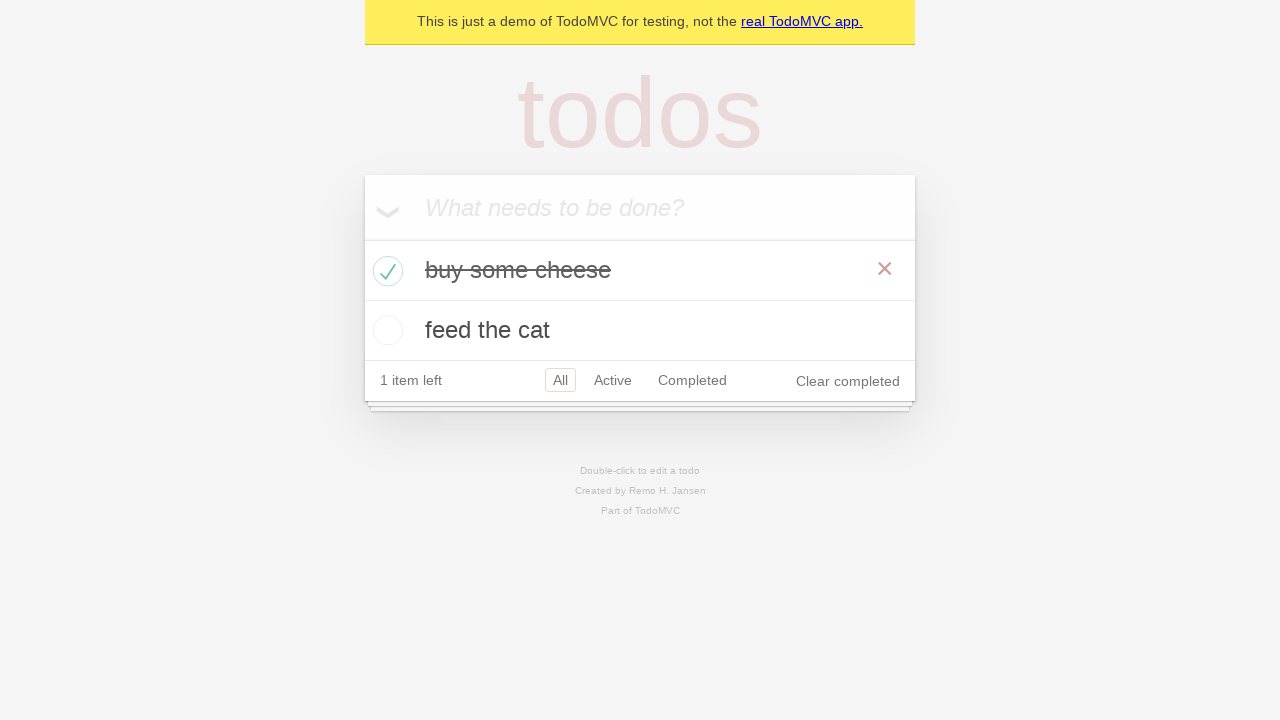

Reloaded the page
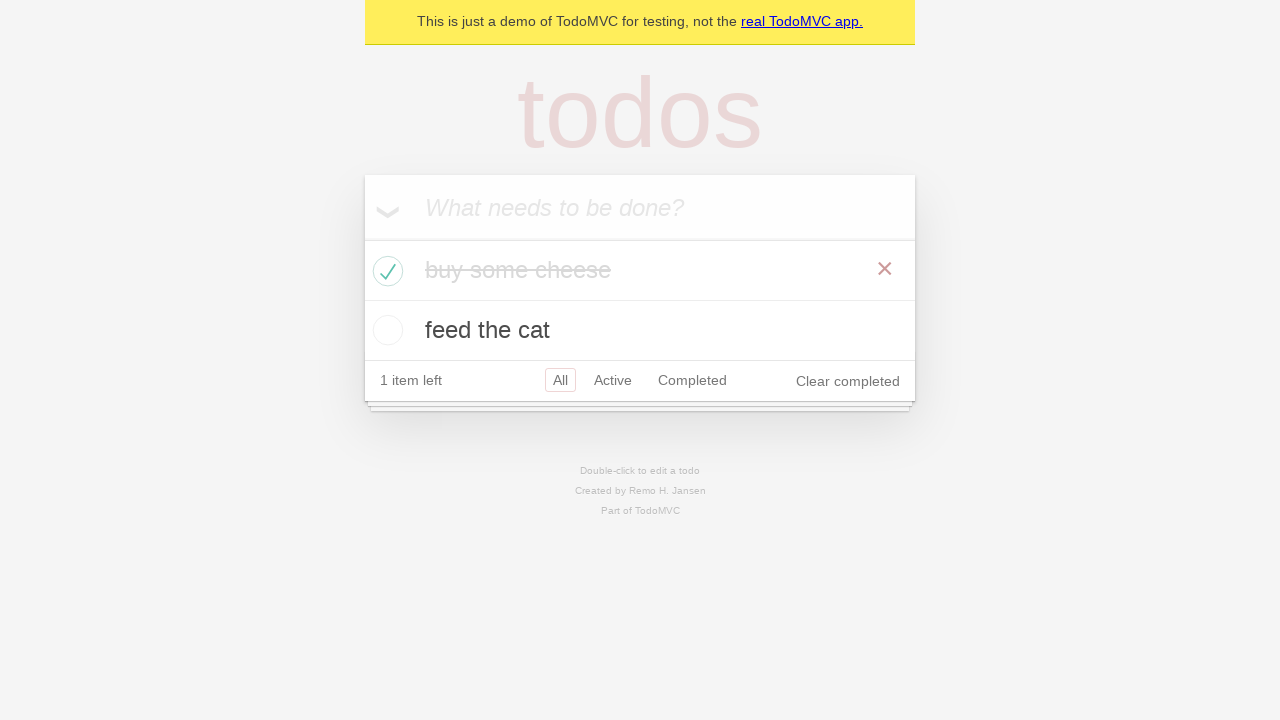

Verified that 2 todo items persisted after page reload
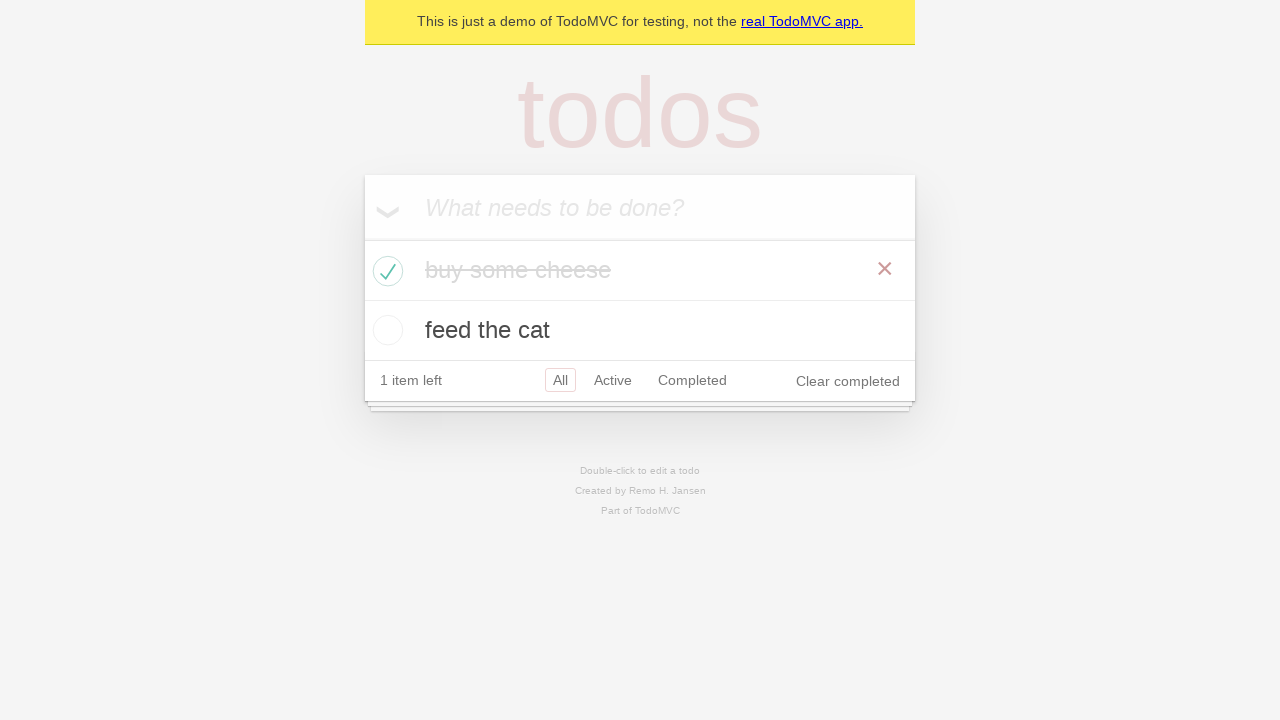

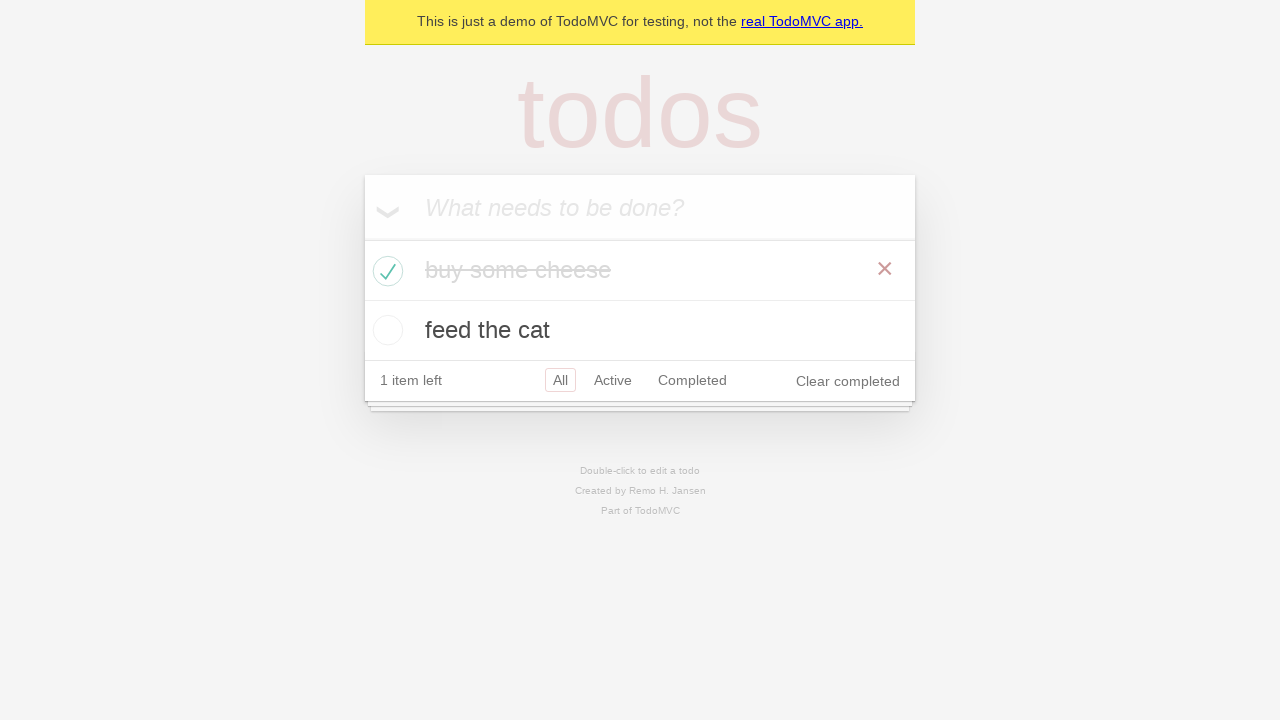